Tests adding a product to the wishlist by navigating to the Tablets category, selecting a product, and clicking the Add to Wishlist button, then verifying the wishlist counter updates.

Starting URL: http://opencart.abstracta.us/

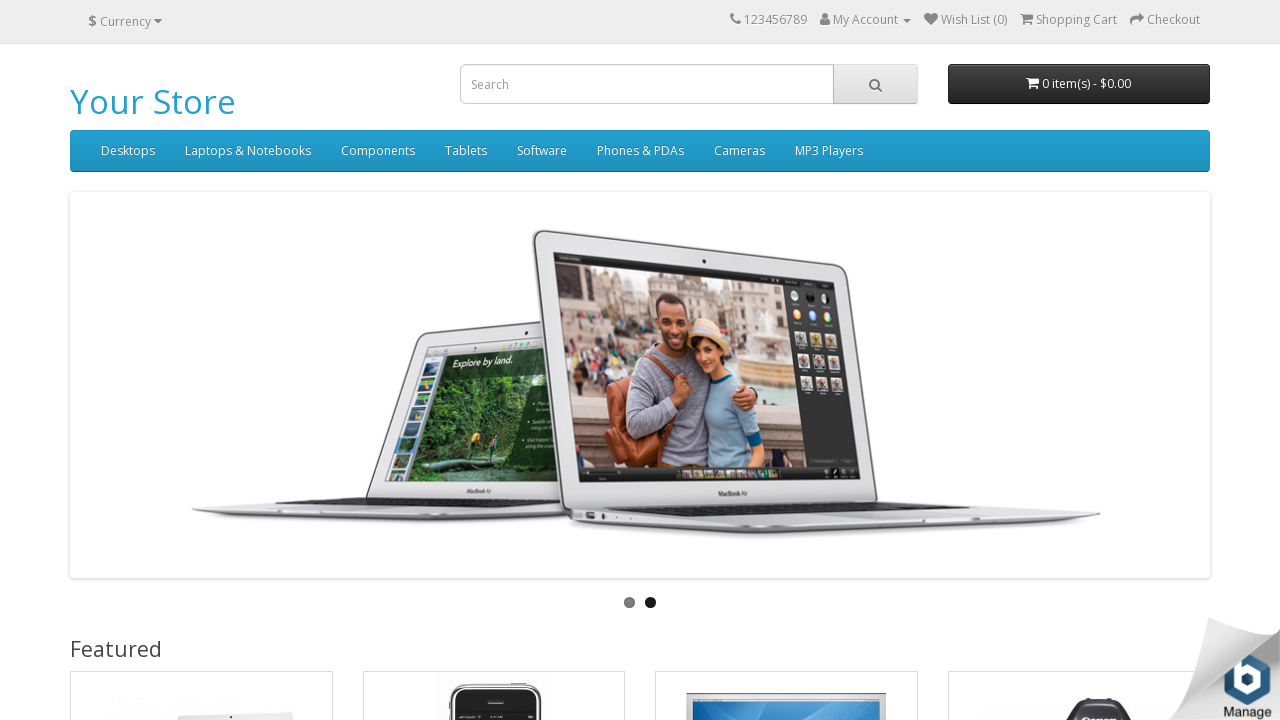

Hovered over Tablets menu option at (466, 151) on text=Tablets
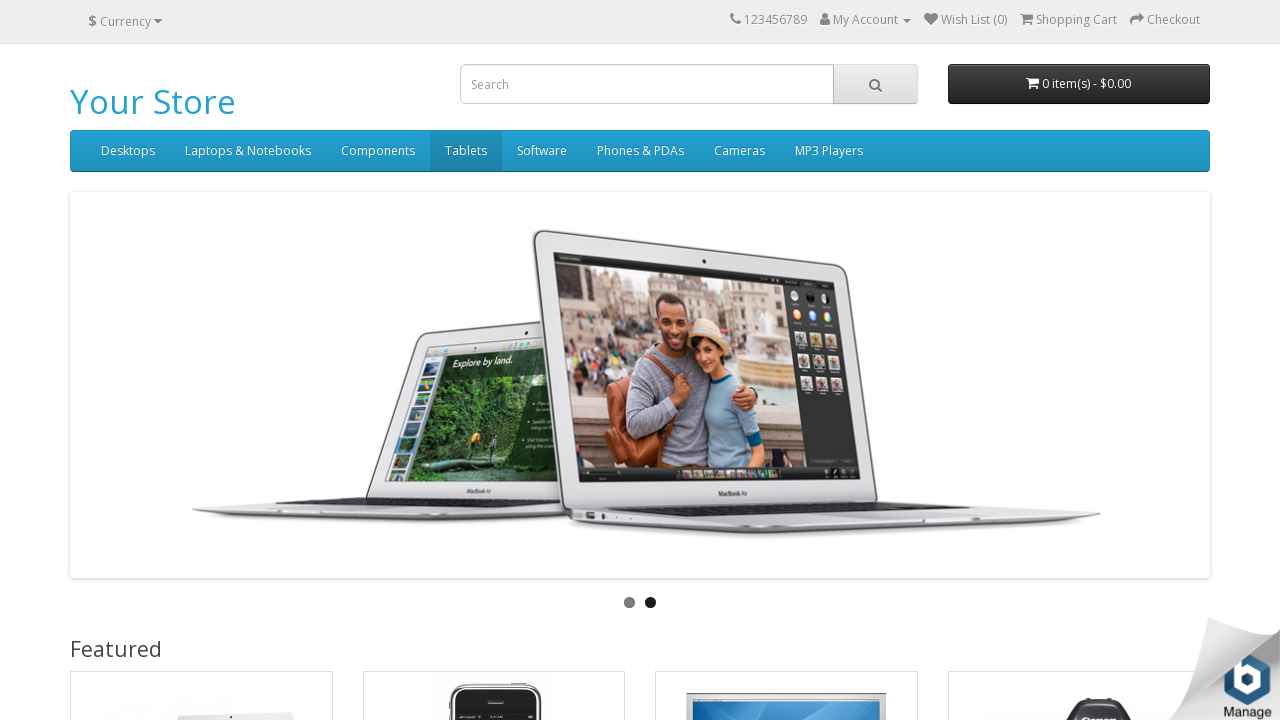

Clicked Tablets category link at (466, 151) on a:has-text('Tablets')
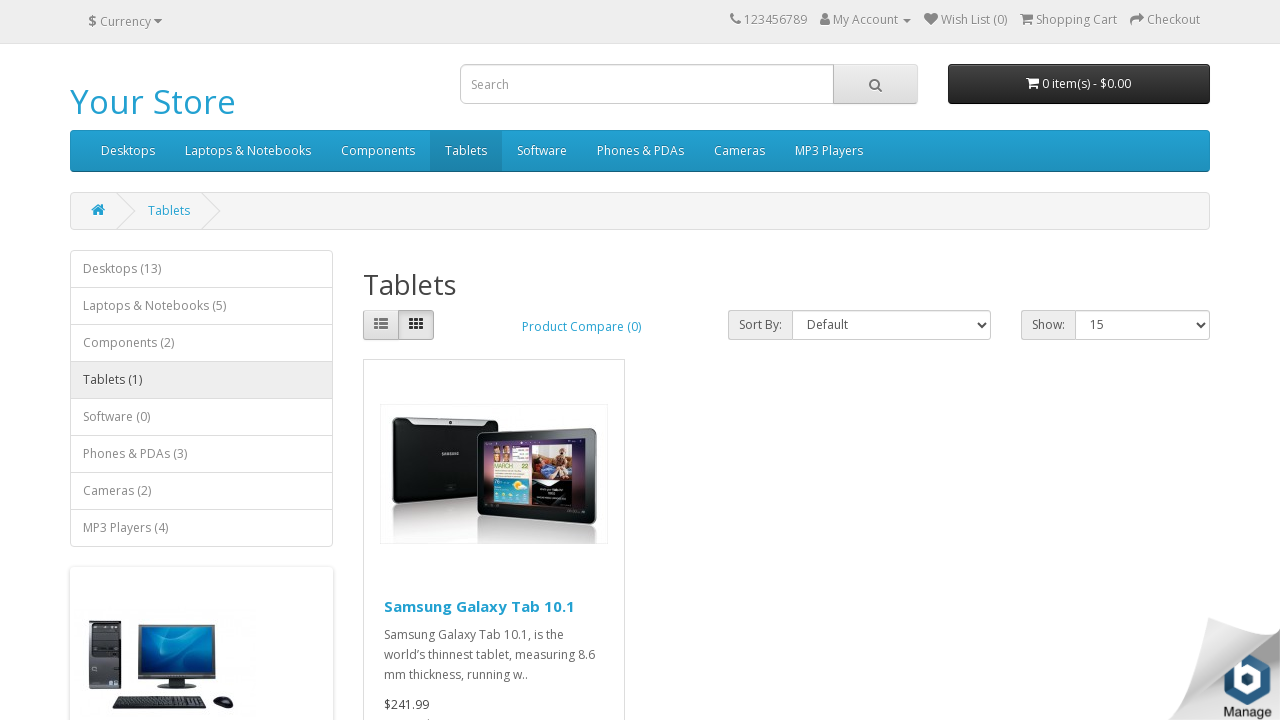

Product list loaded successfully
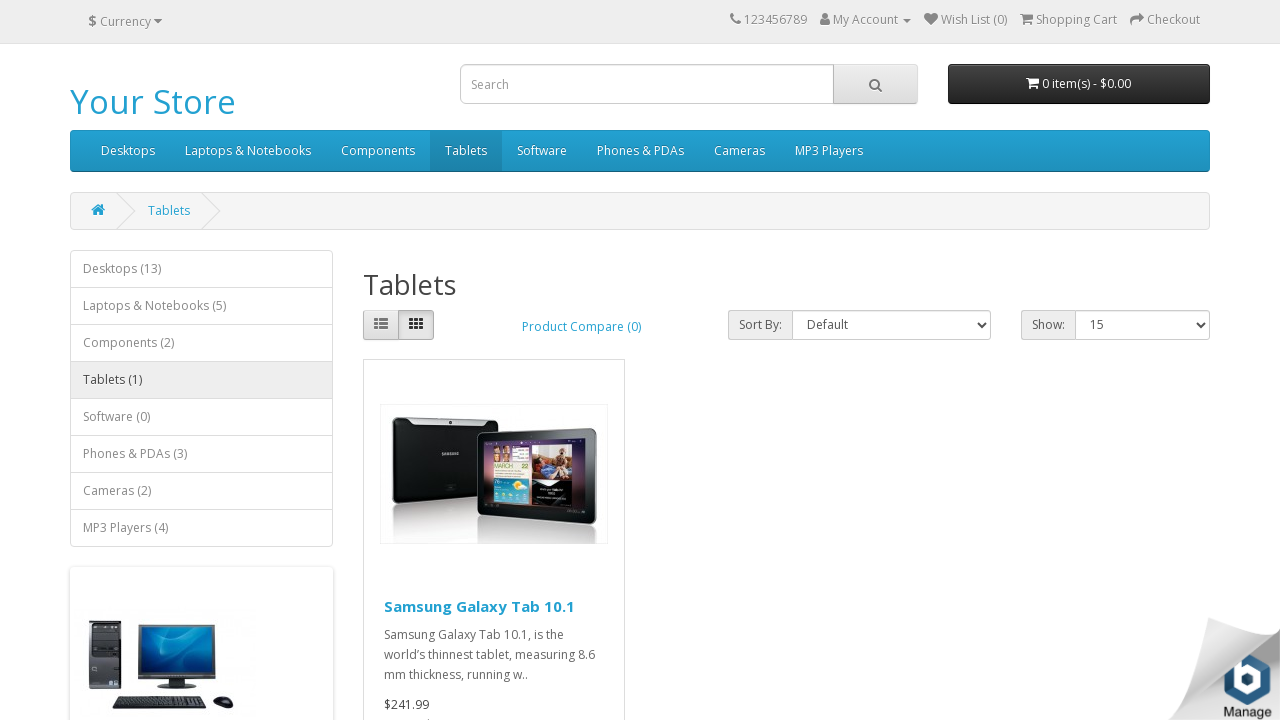

Clicked on the first product in the Tablets category at (479, 606) on .product-layout:first-child .caption a
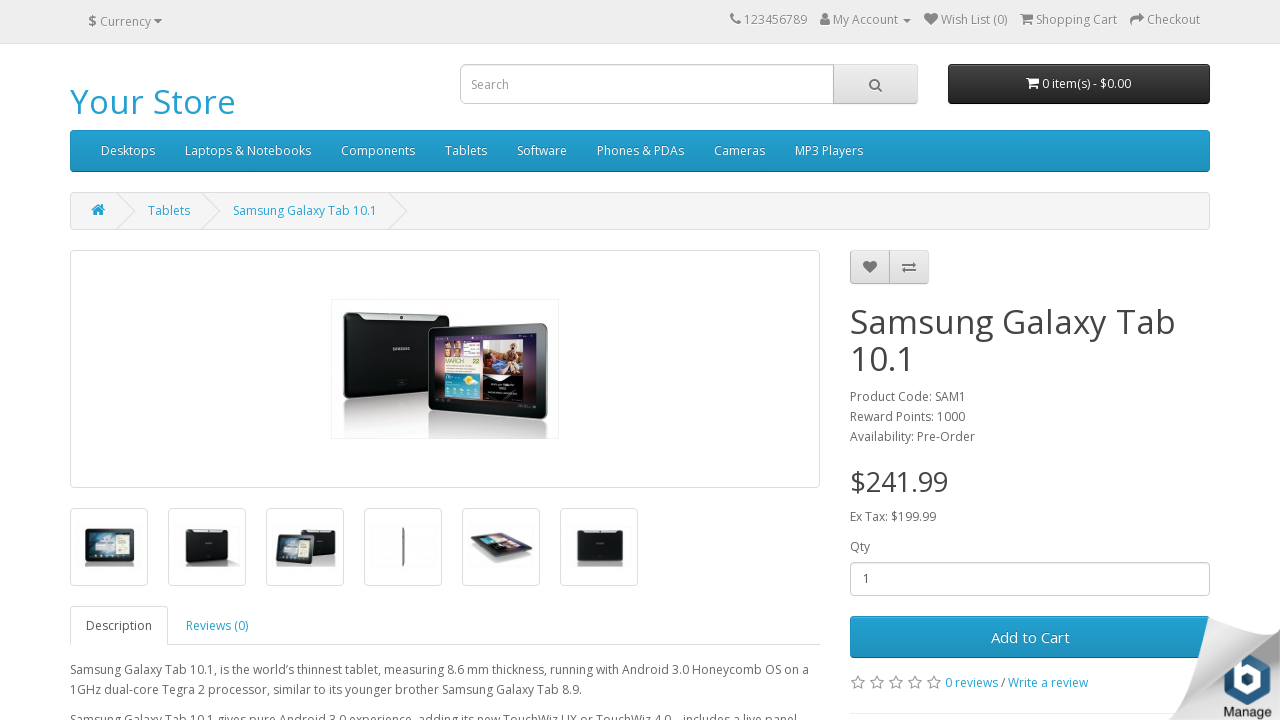

Product detail page loaded
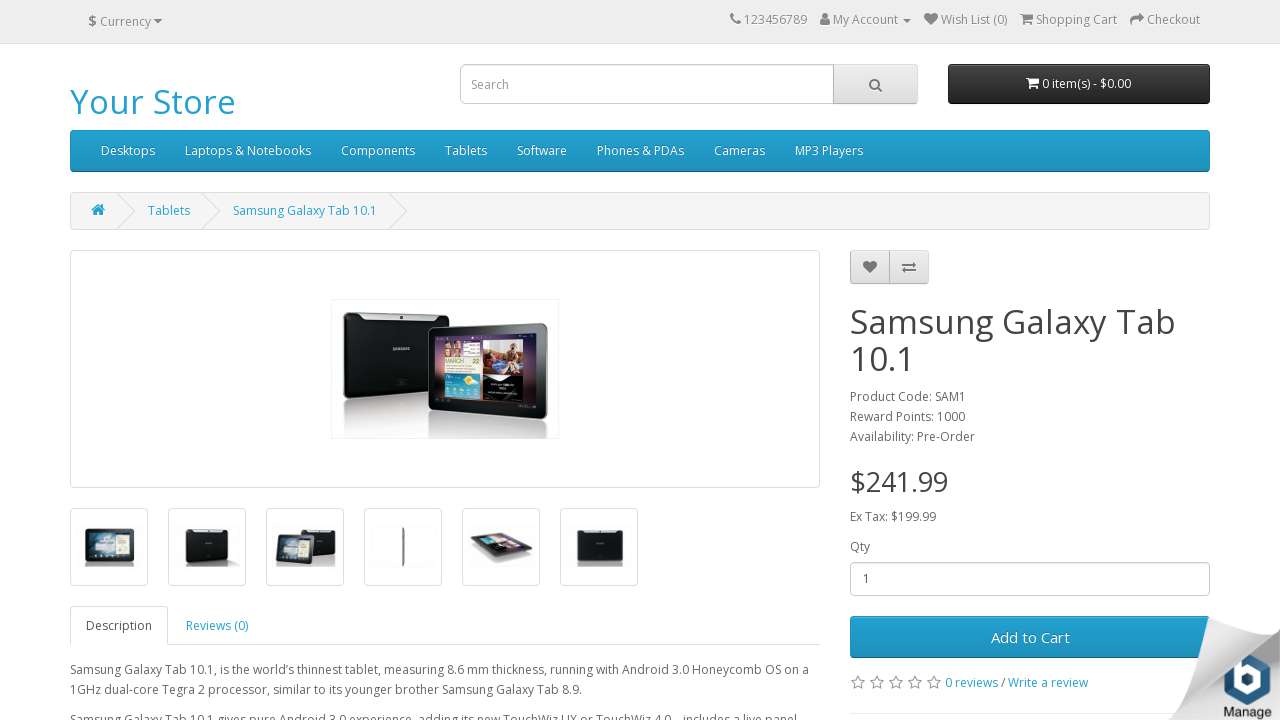

Clicked Add to Wish List button at (870, 267) on button[data-original-title='Add to Wish List']
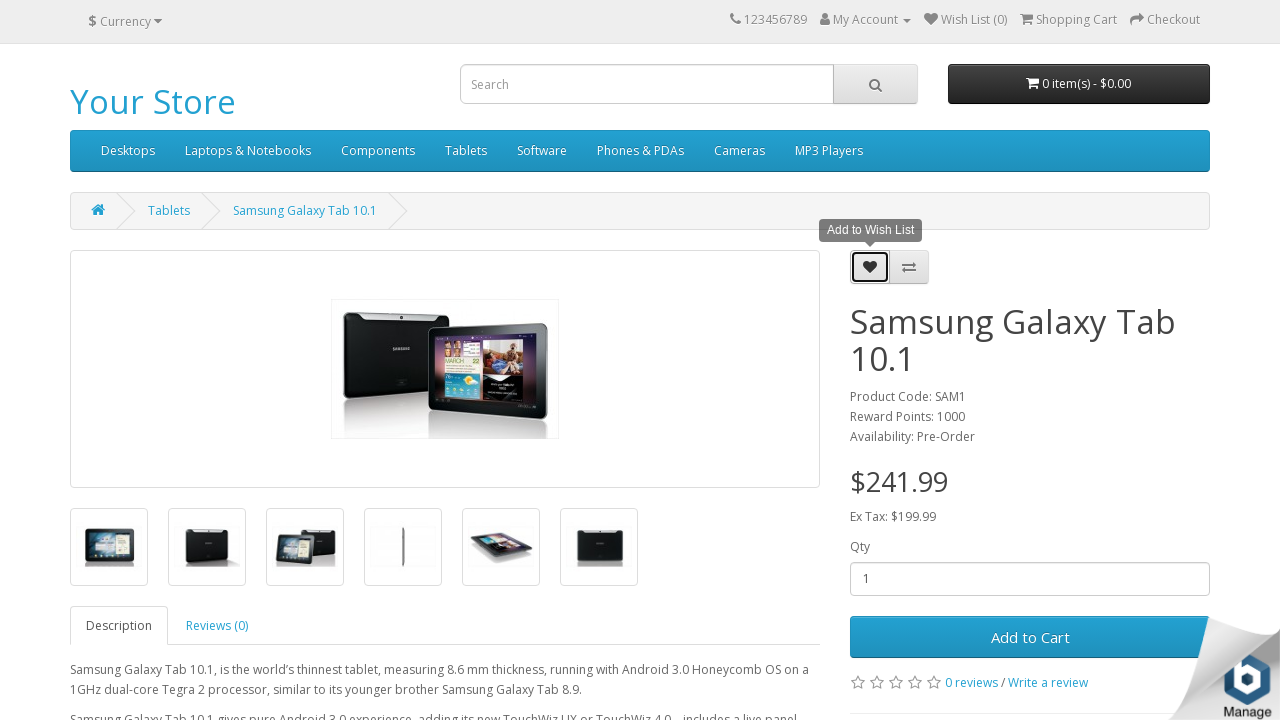

Wishlist counter updated to 1, confirming product was added to wishlist
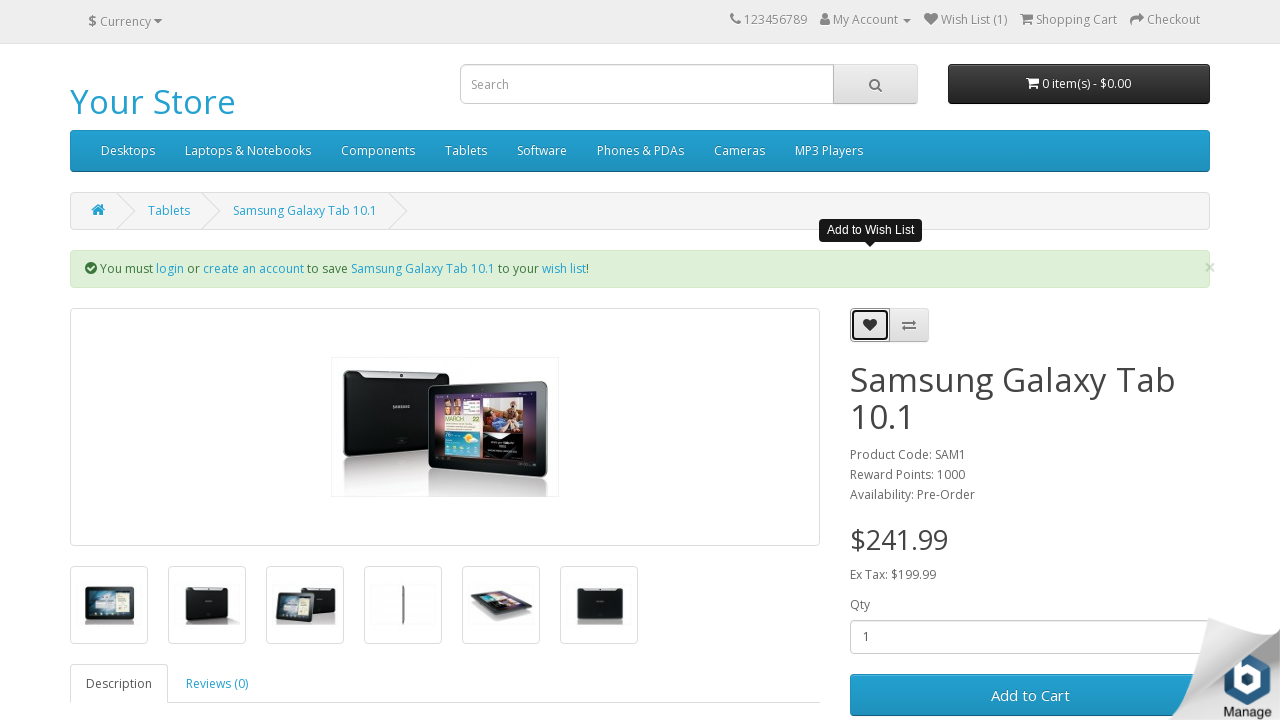

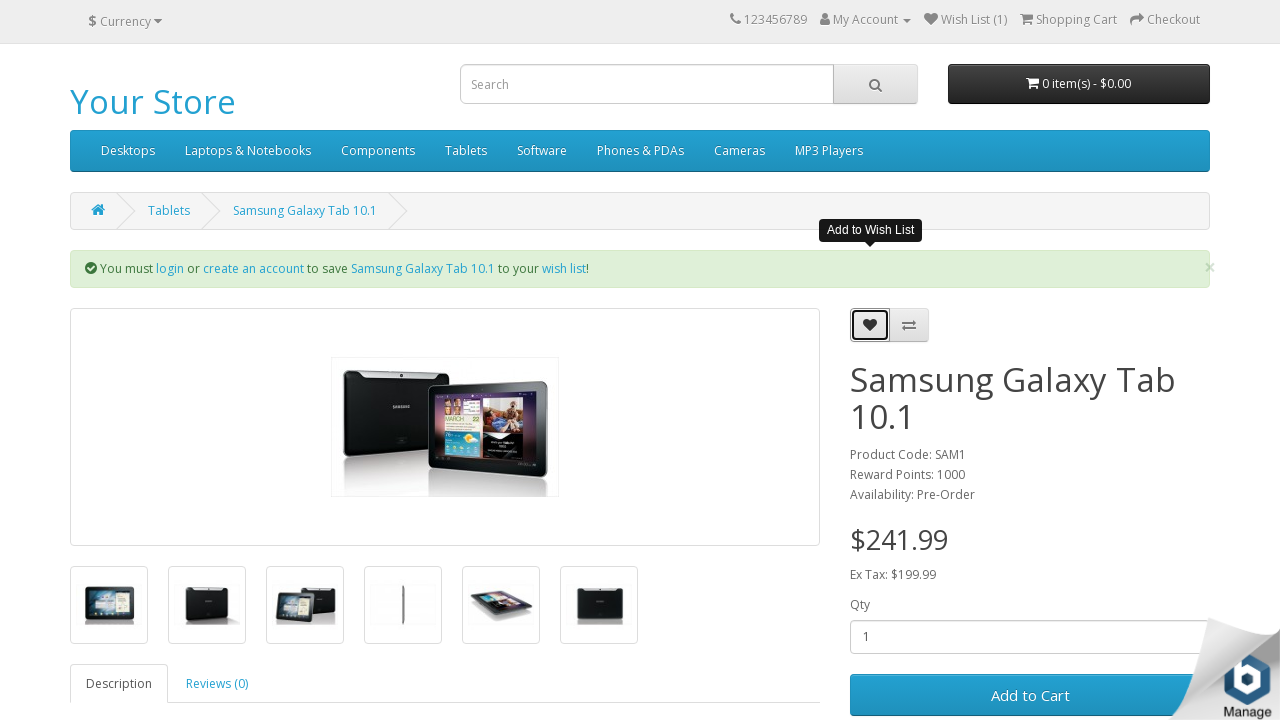